Tests modal dialog functionality by opening a modal via button click and then closing it using JavaScript execution

Starting URL: https://formy-project.herokuapp.com/modal

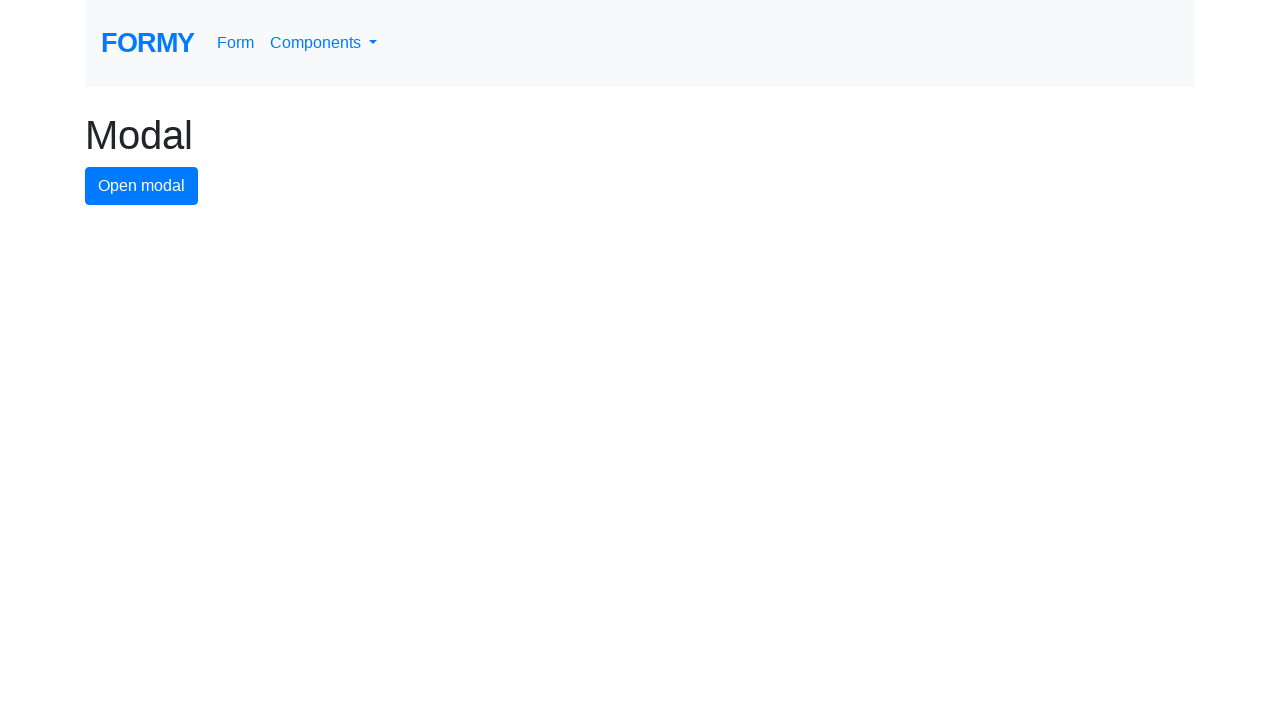

Clicked modal button to open the modal dialog at (142, 186) on #modal-button
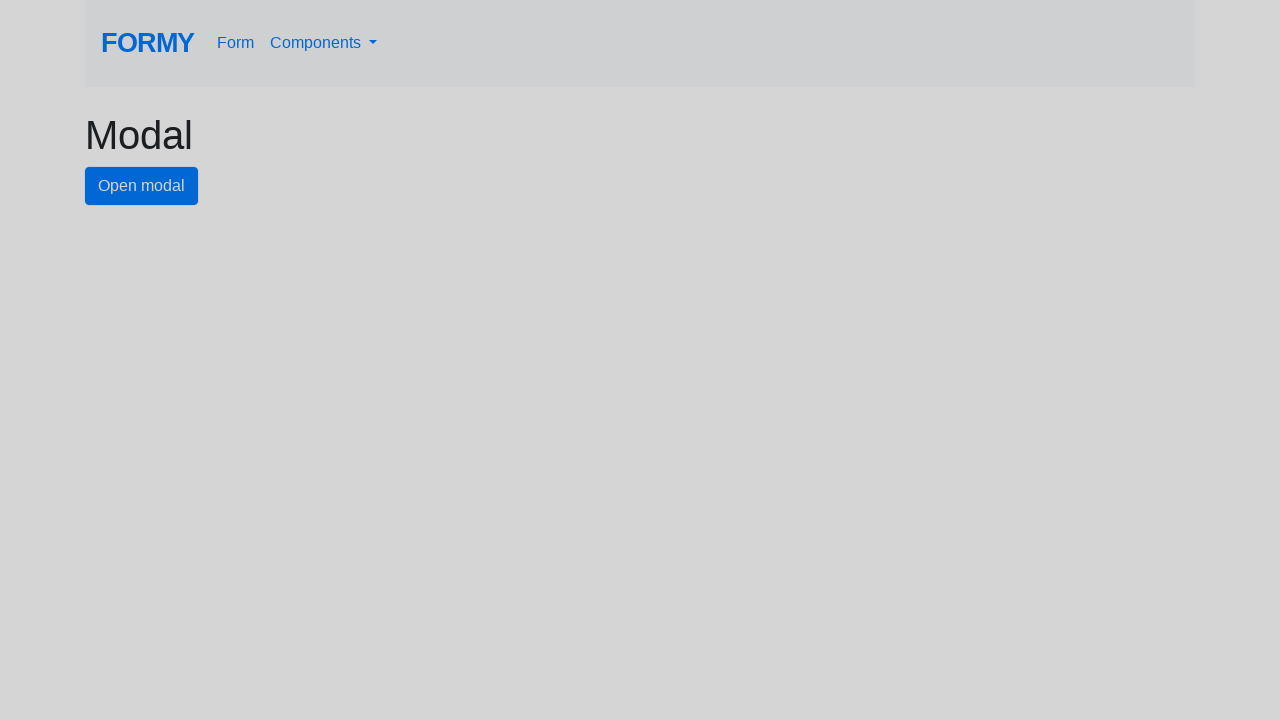

Modal dialog appeared with close button visible
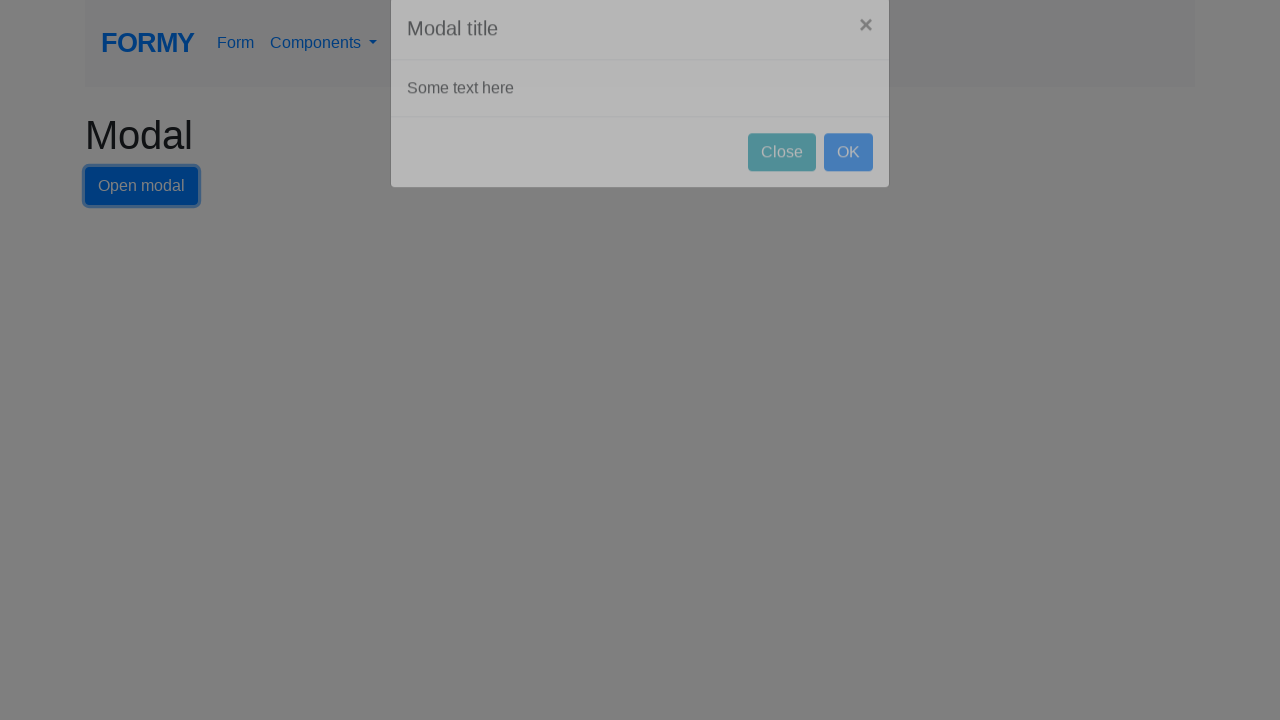

Clicked close button to dismiss the modal dialog at (782, 184) on #close-button
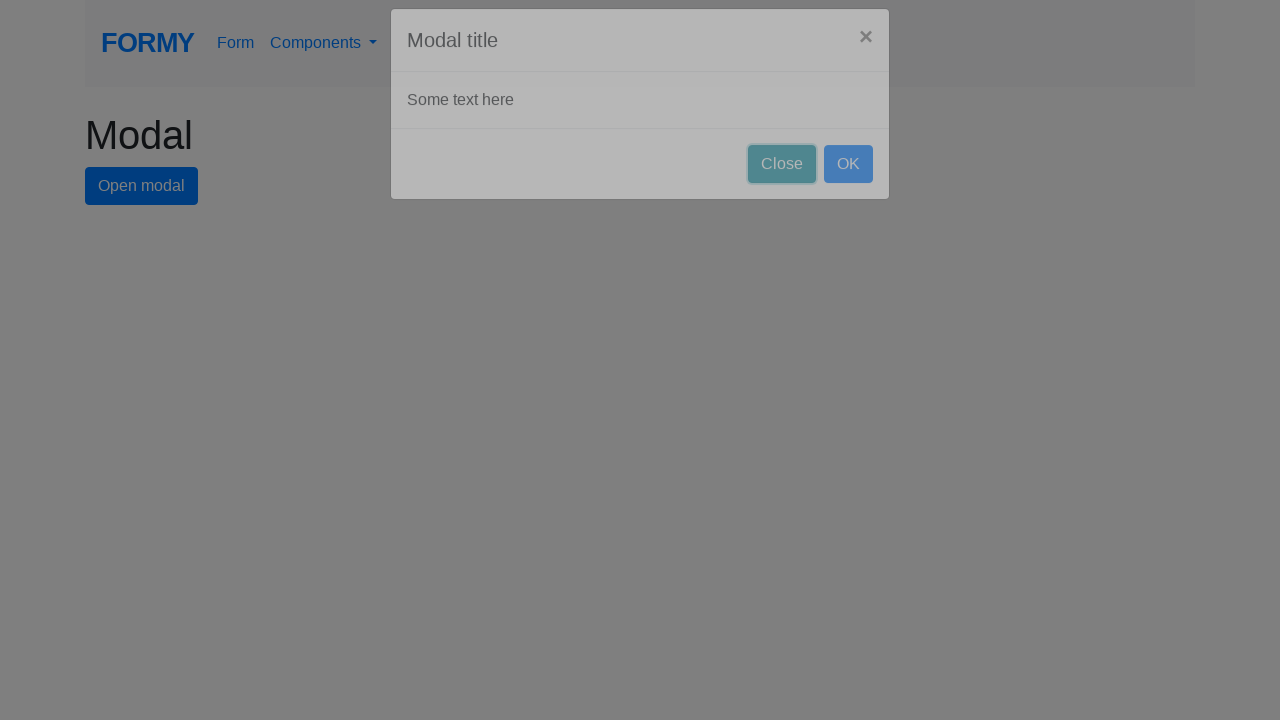

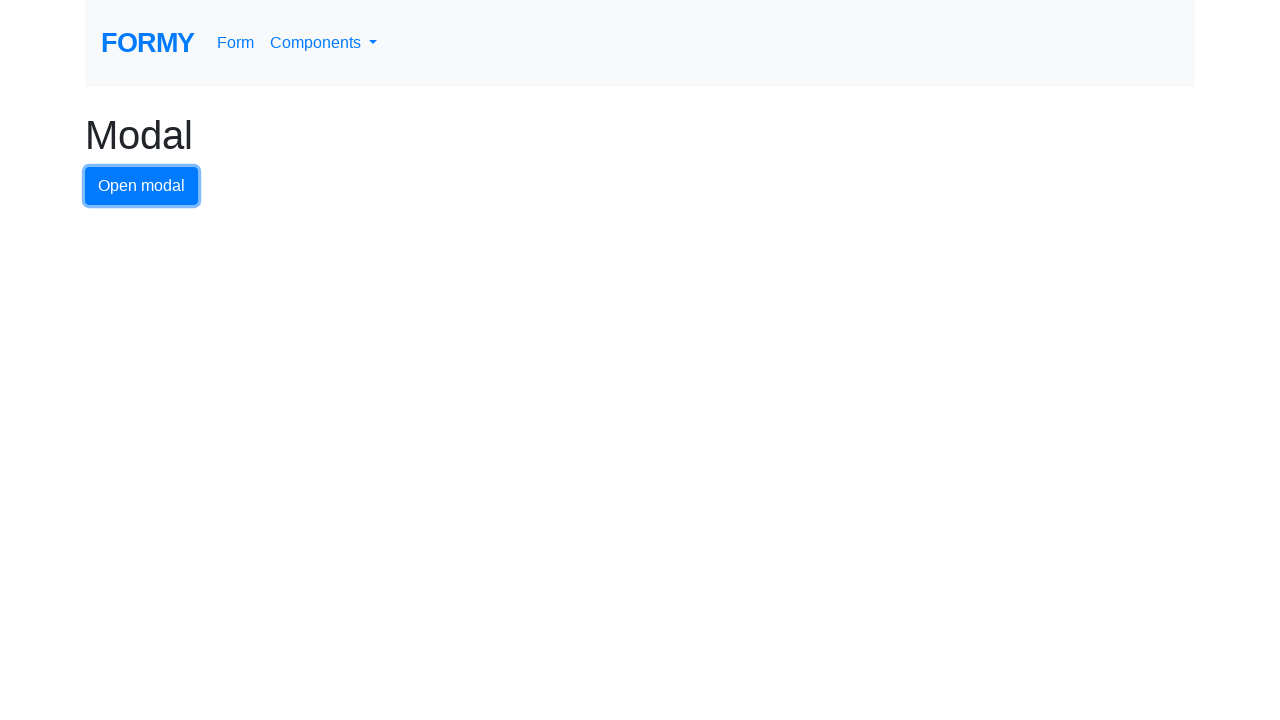